Navigates to a surf forecast page for Rodanthe, North Carolina, scrolls down the page, and captures a screenshot of the forecast content.

Starting URL: https://surfcaptain.com/forecast/rodanthe-north-carolina

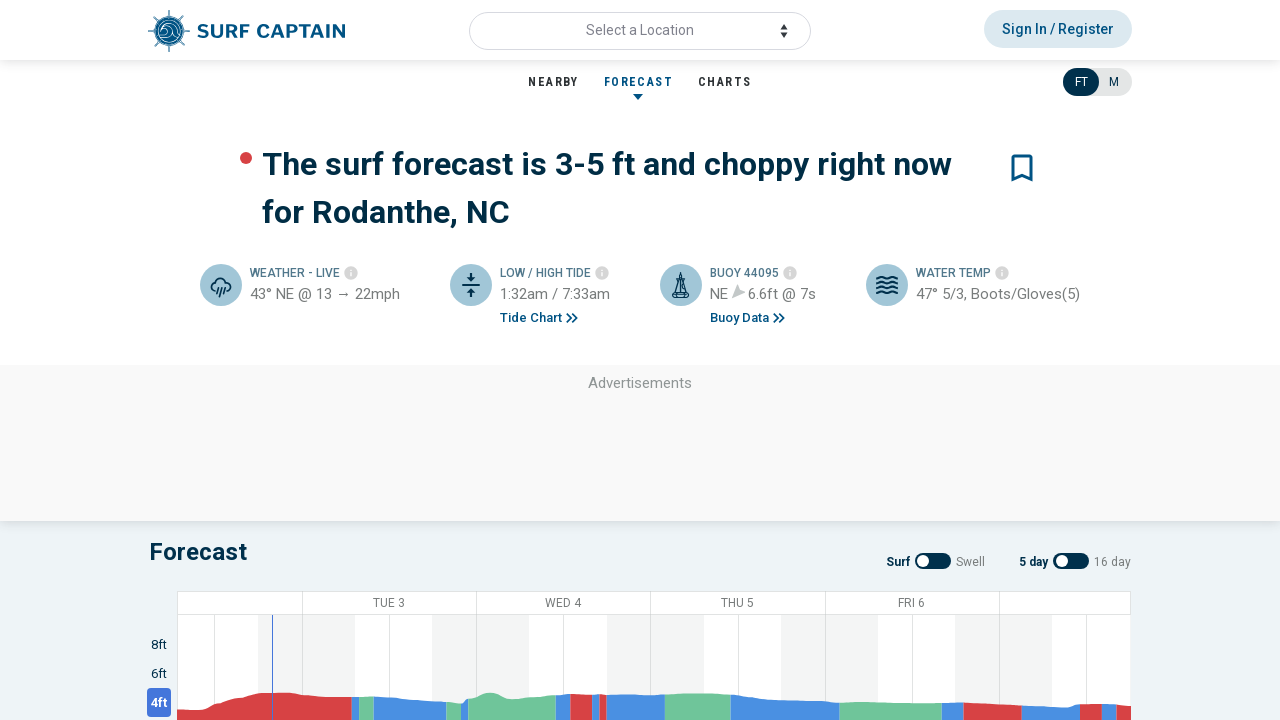

Retrieved page title
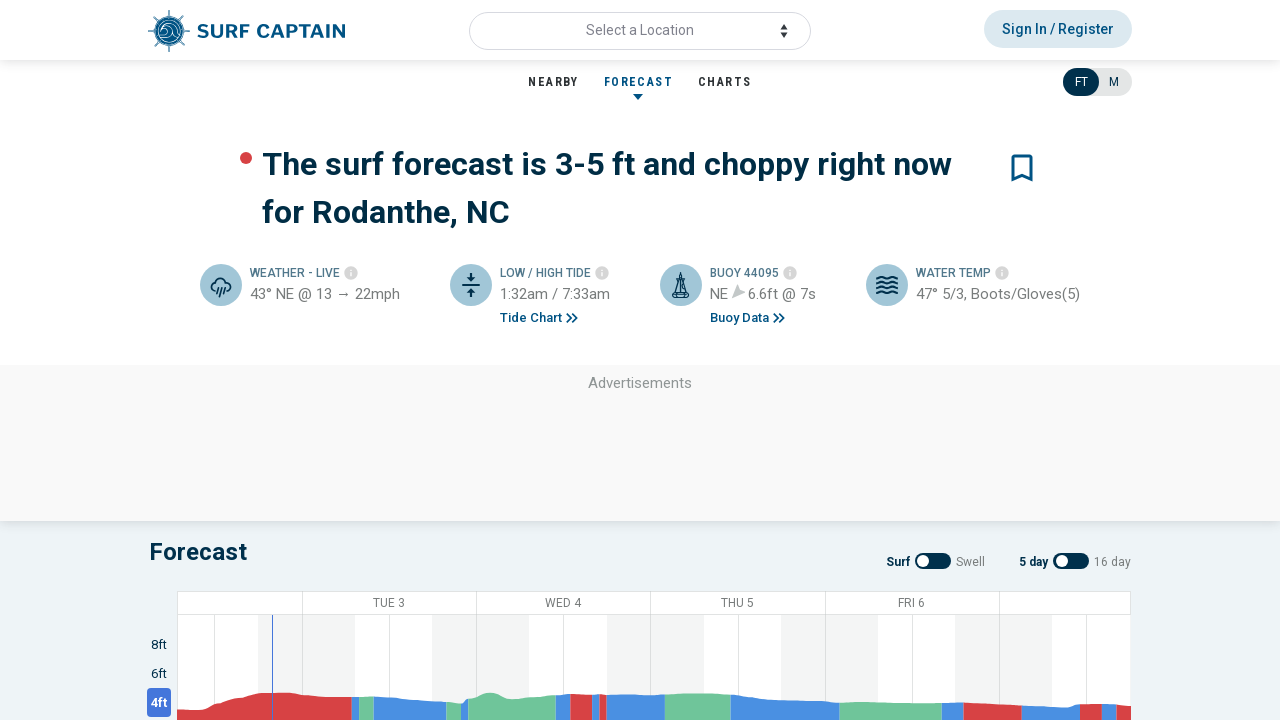

Scrolled down 455 pixels to view forecast content
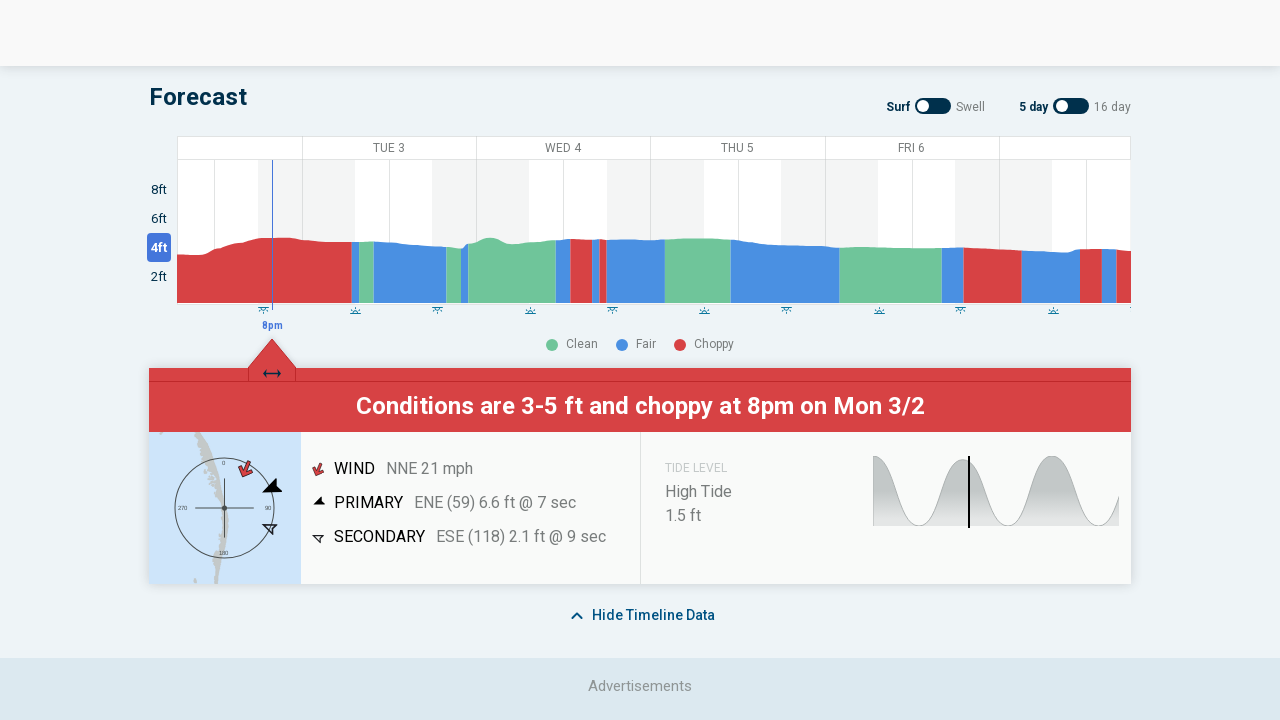

Captured screenshot of Rodanthe forecast page
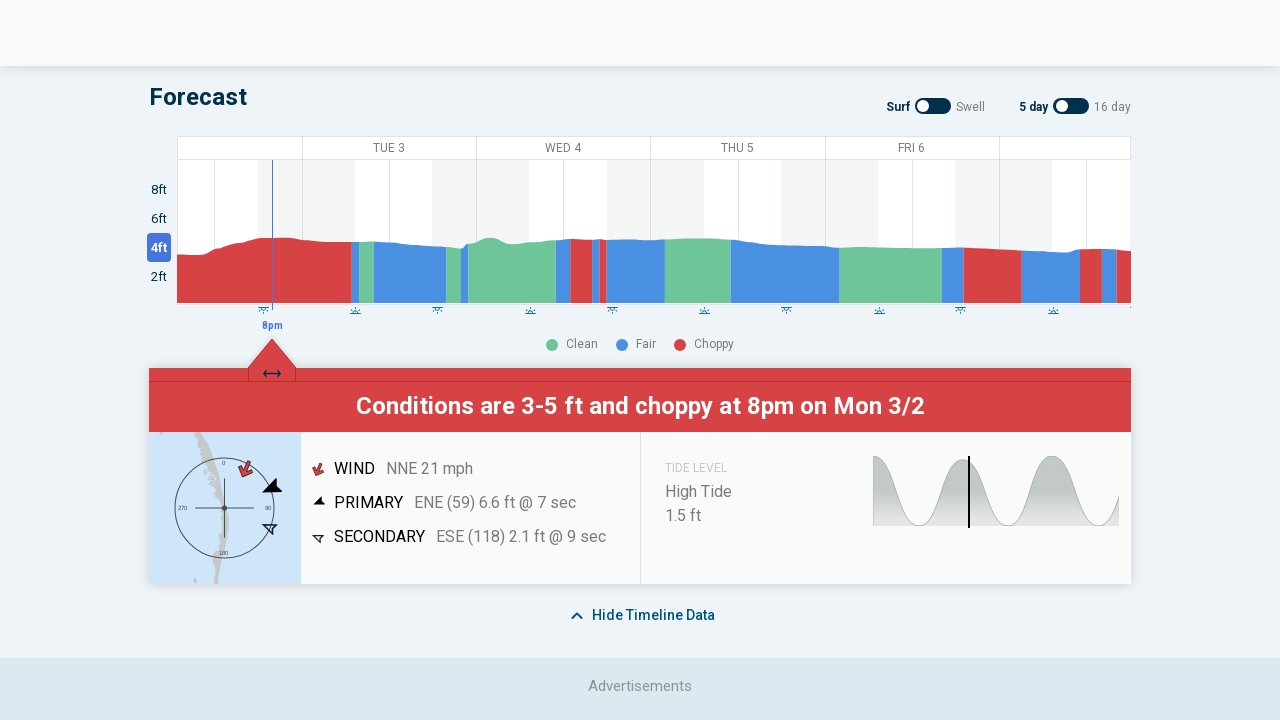

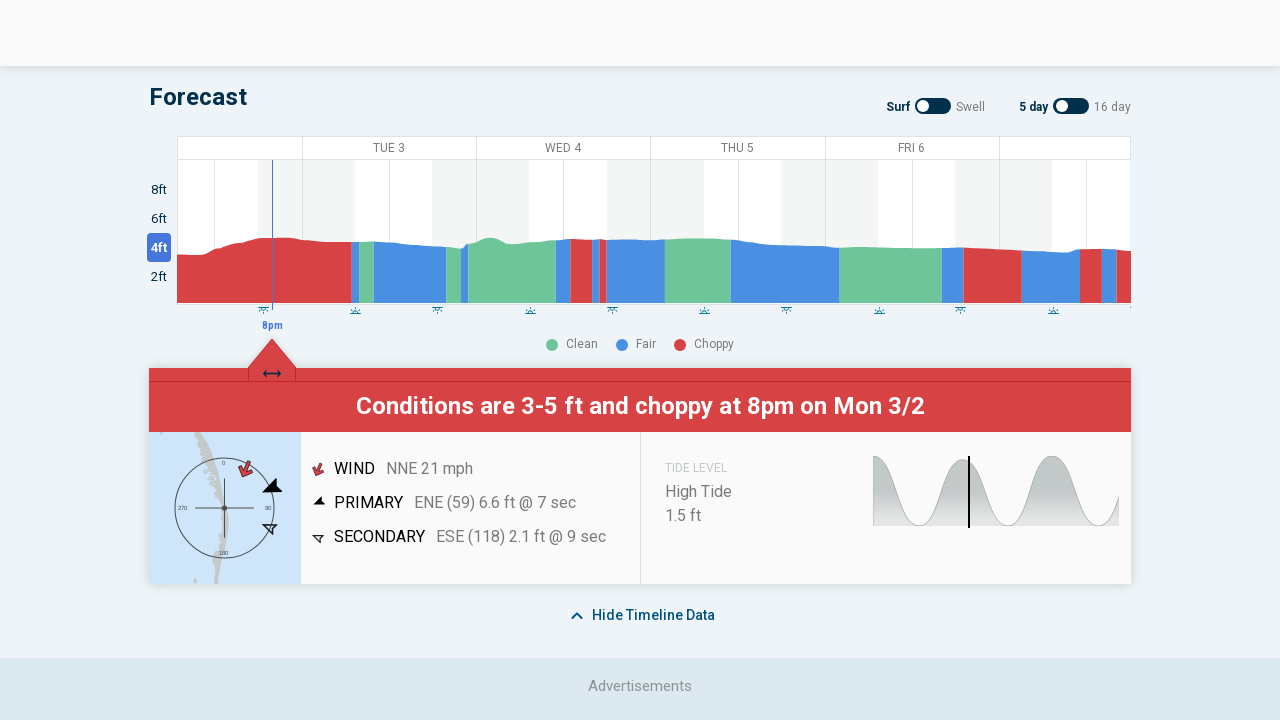